Tests delayed alert popup by clicking a button that triggers an alert after 5 seconds and accepting it

Starting URL: https://demoqa.com/alerts

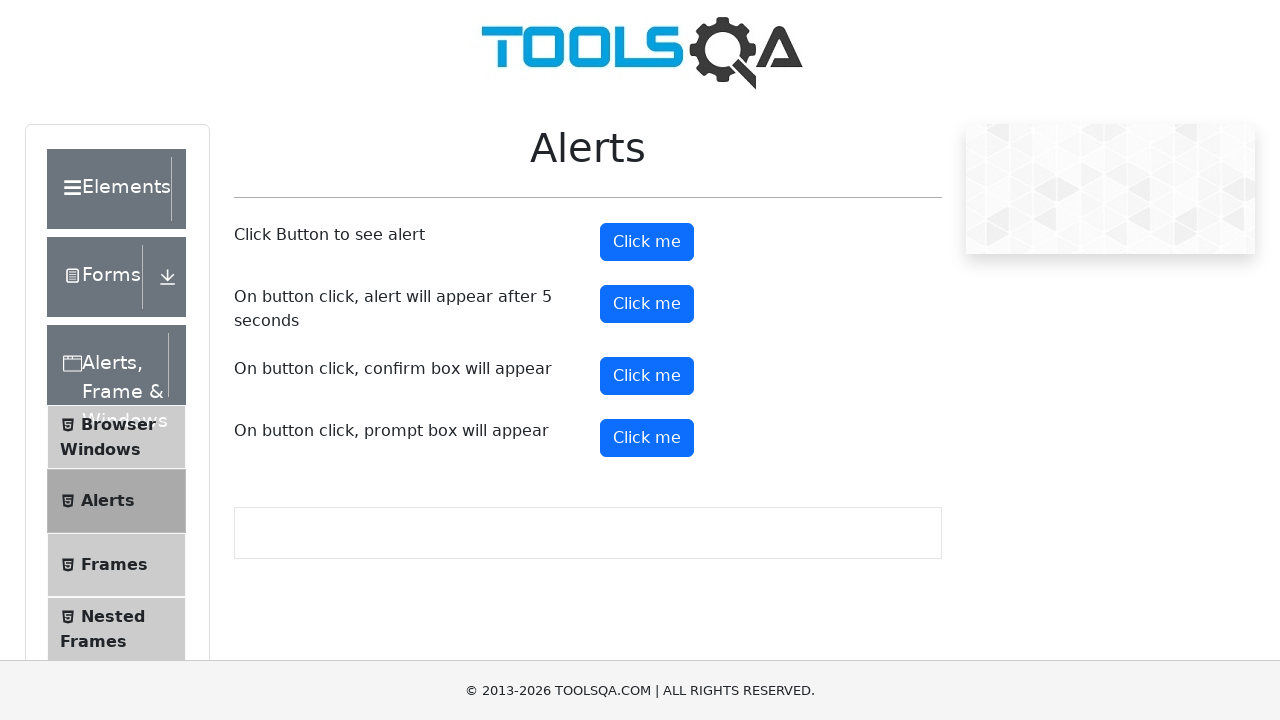

Set up dialog handler to automatically accept alerts
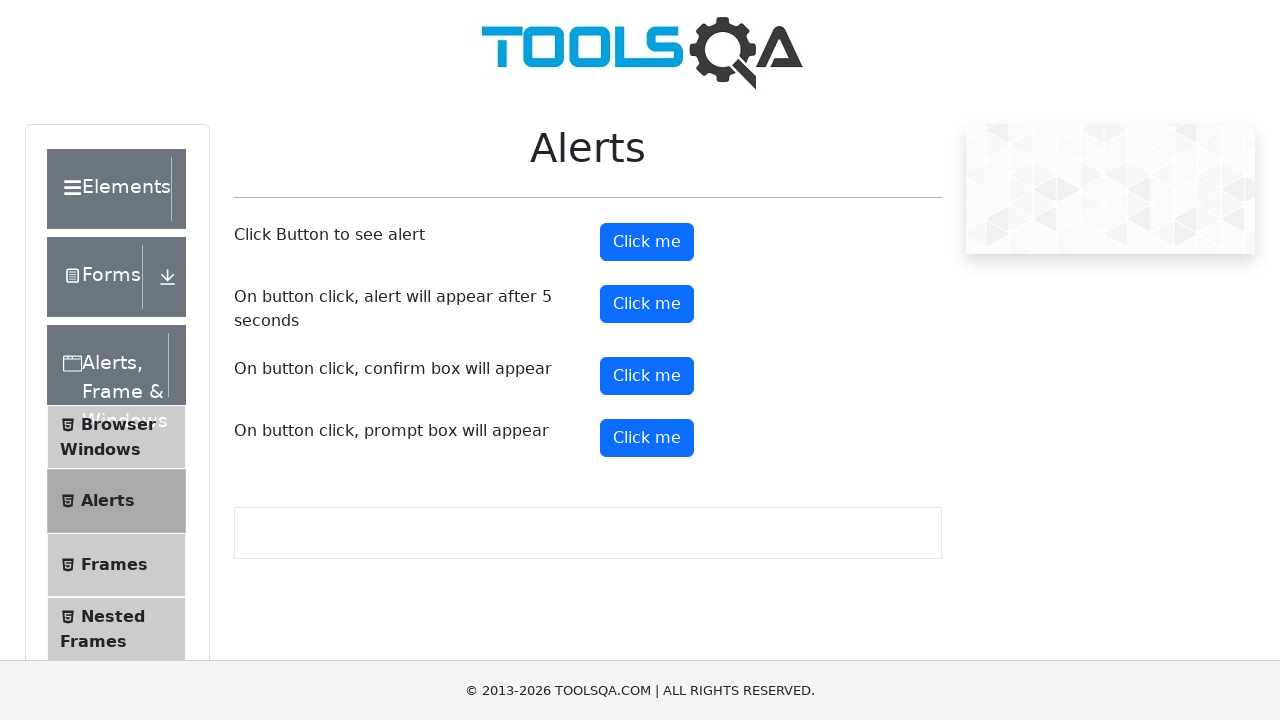

Clicked button to trigger delayed alert popup at (647, 304) on #timerAlertButton
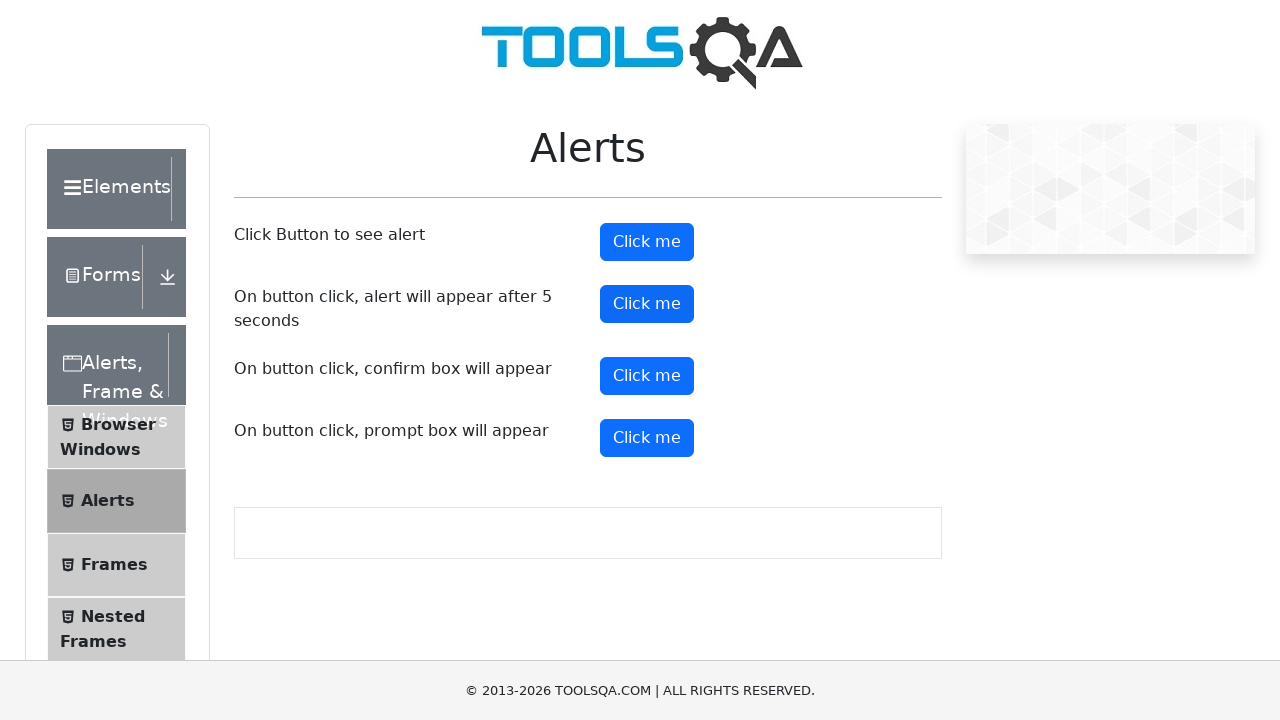

Waited 5.5 seconds for alert to appear and be accepted
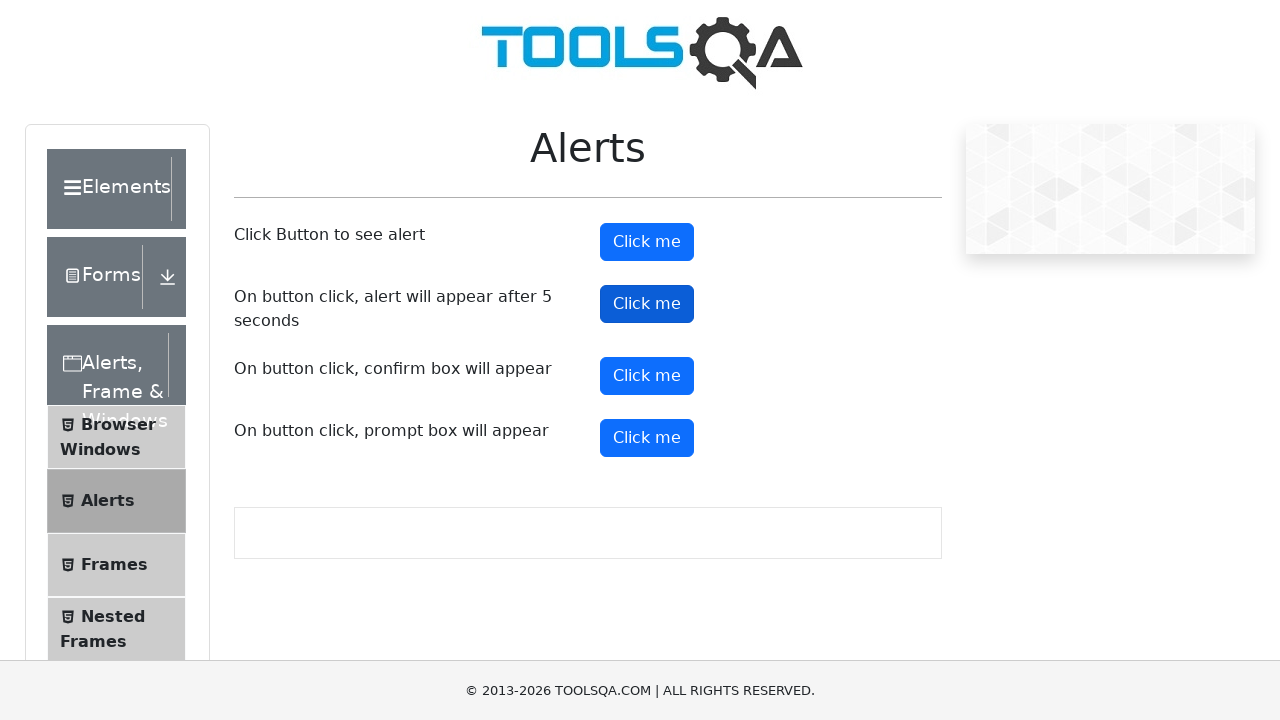

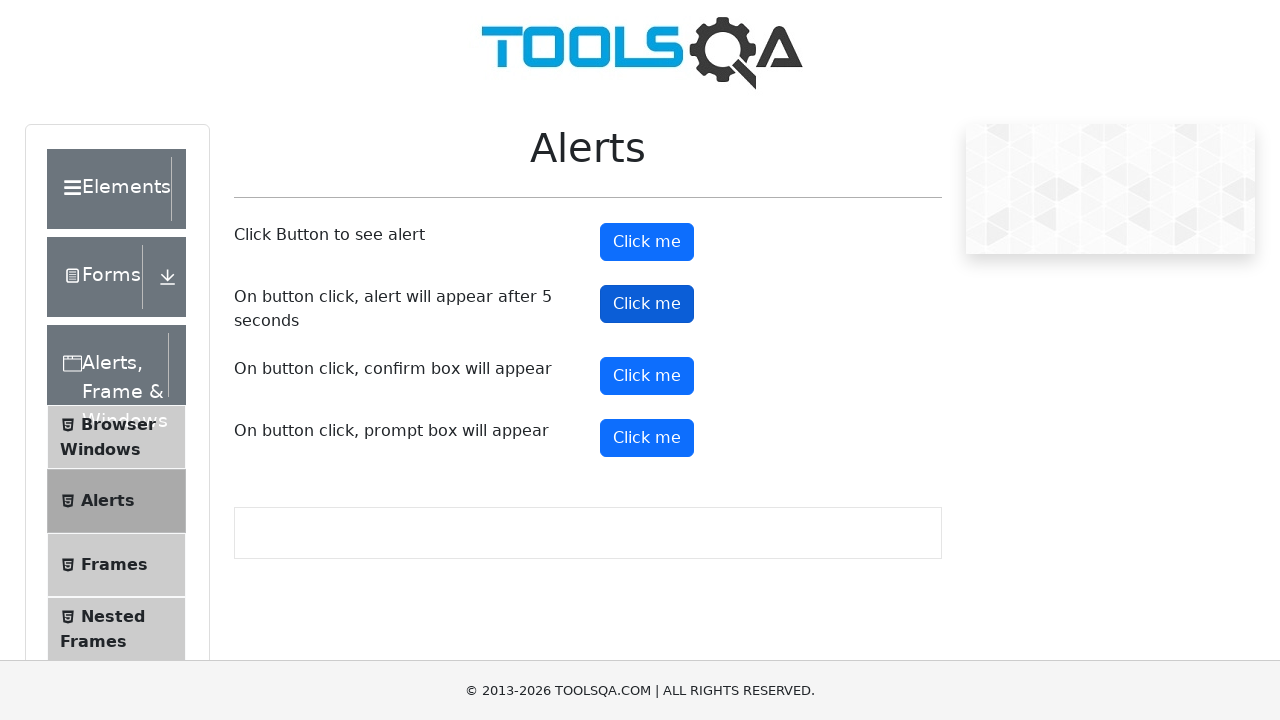